Tests dynamic properties page by waiting for a button to become enabled after 5 seconds, observing color change, and waiting for a button to become visible.

Starting URL: https://demoqa.com/dynamic-properties

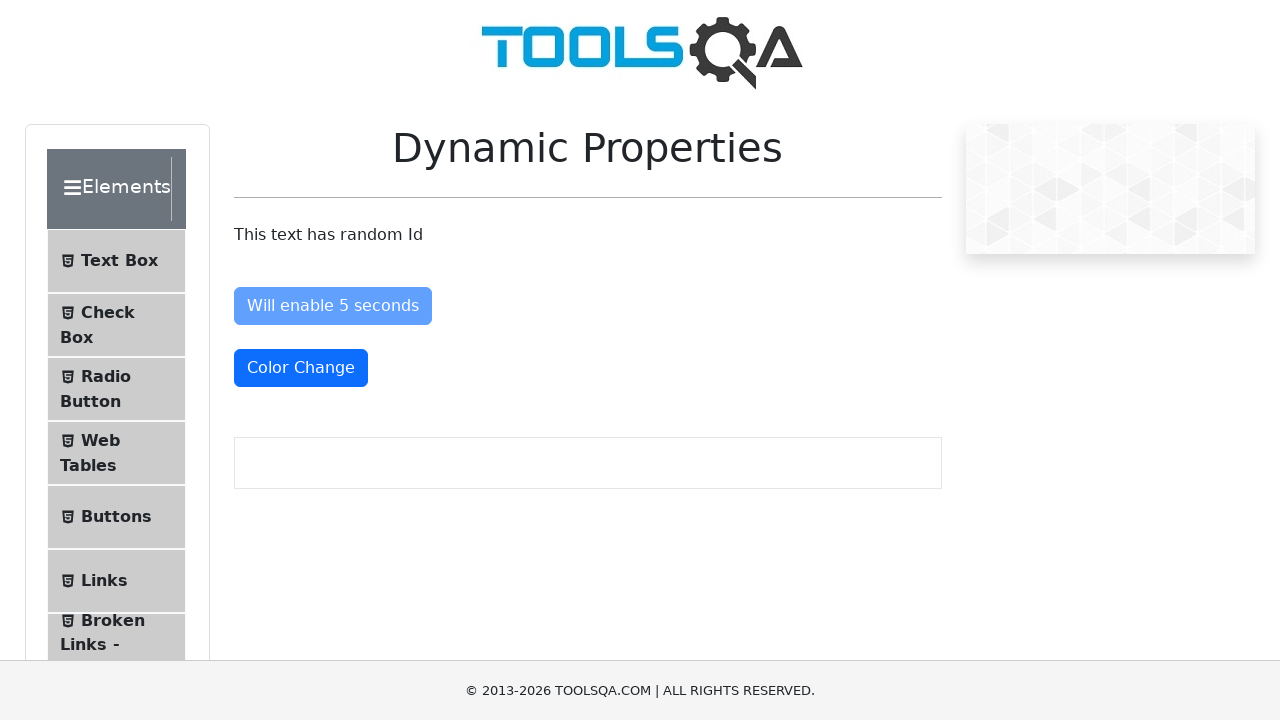

Waited for 'Enable After' button to become enabled after ~5 seconds
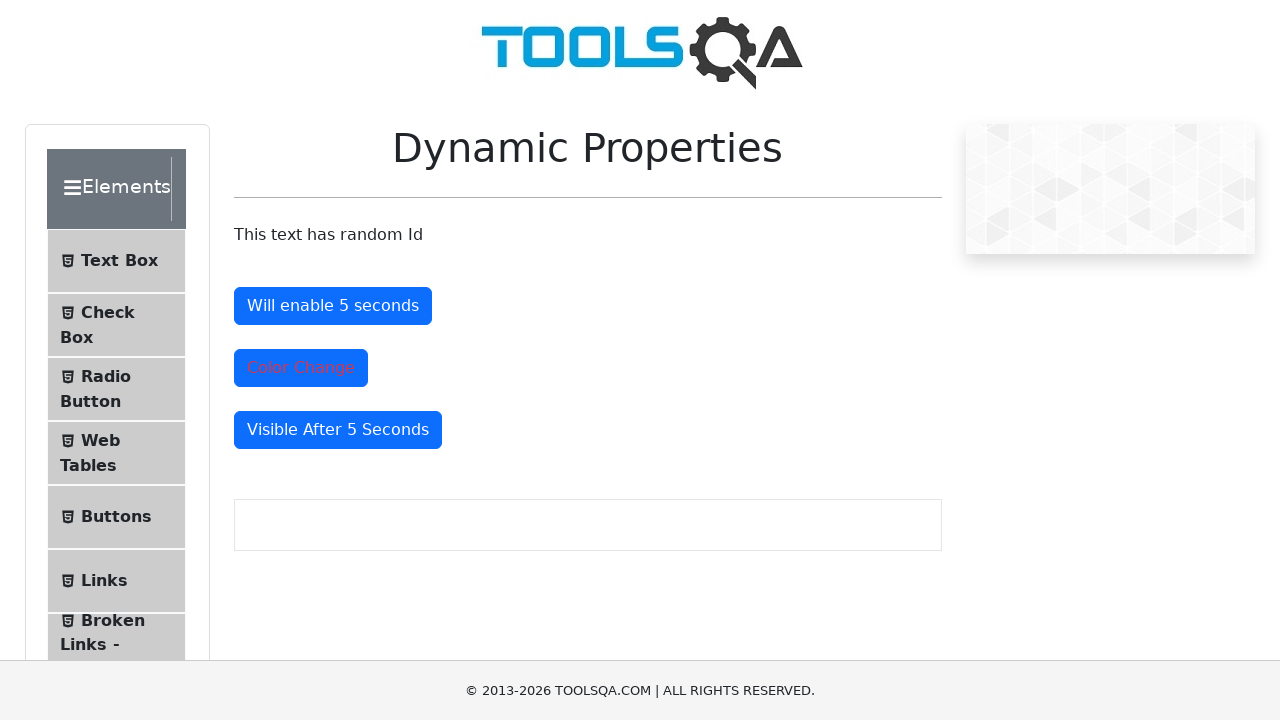

Waited for 'Visible After' button to become visible after ~5 seconds
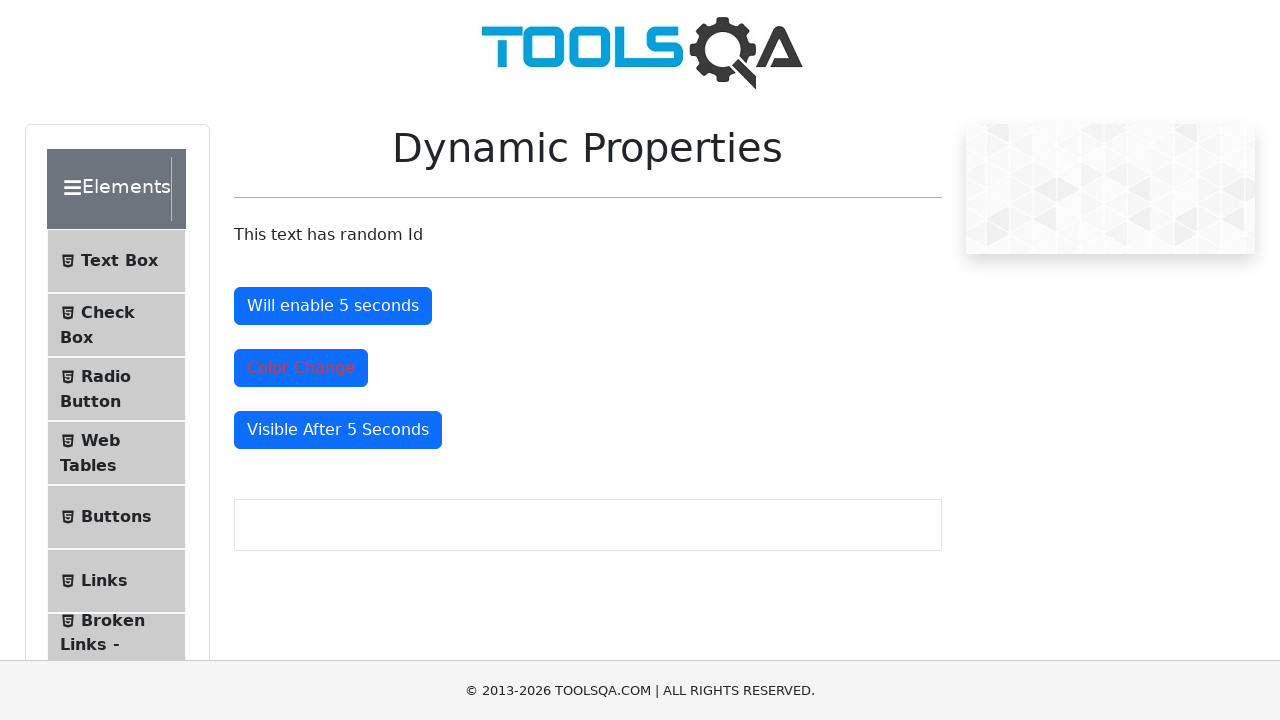

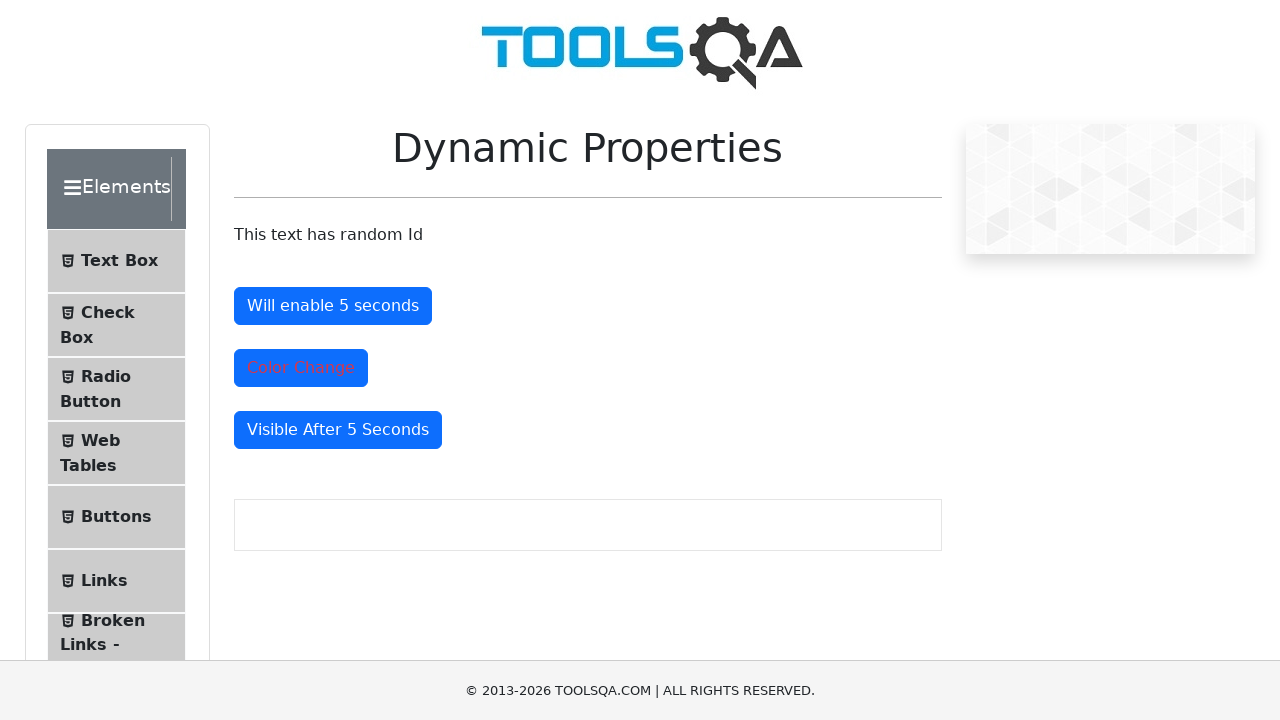